Tests a contact form by filling in first name, last name, email address, and comments fields on an automation testing practice website.

Starting URL: https://automationtesting.co.uk/contactForm.html

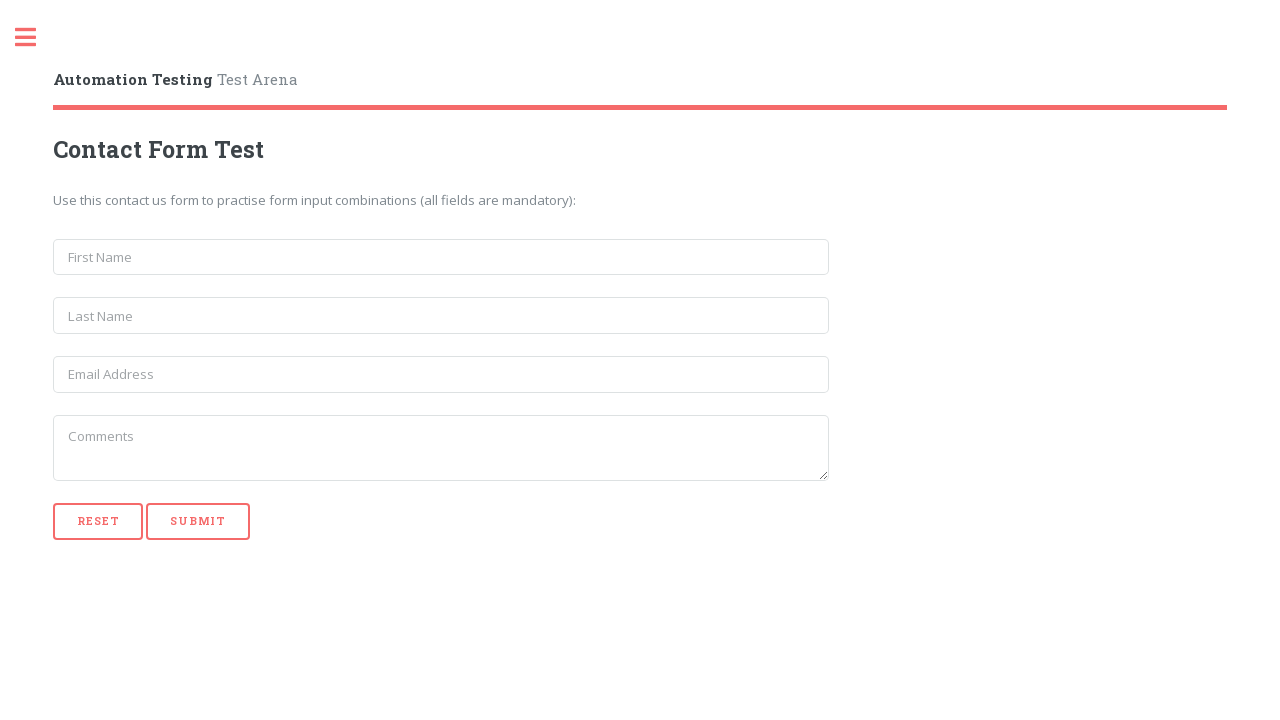

Filled email address field with 'marina.chen@testmail.com' on input[placeholder='Email Address']
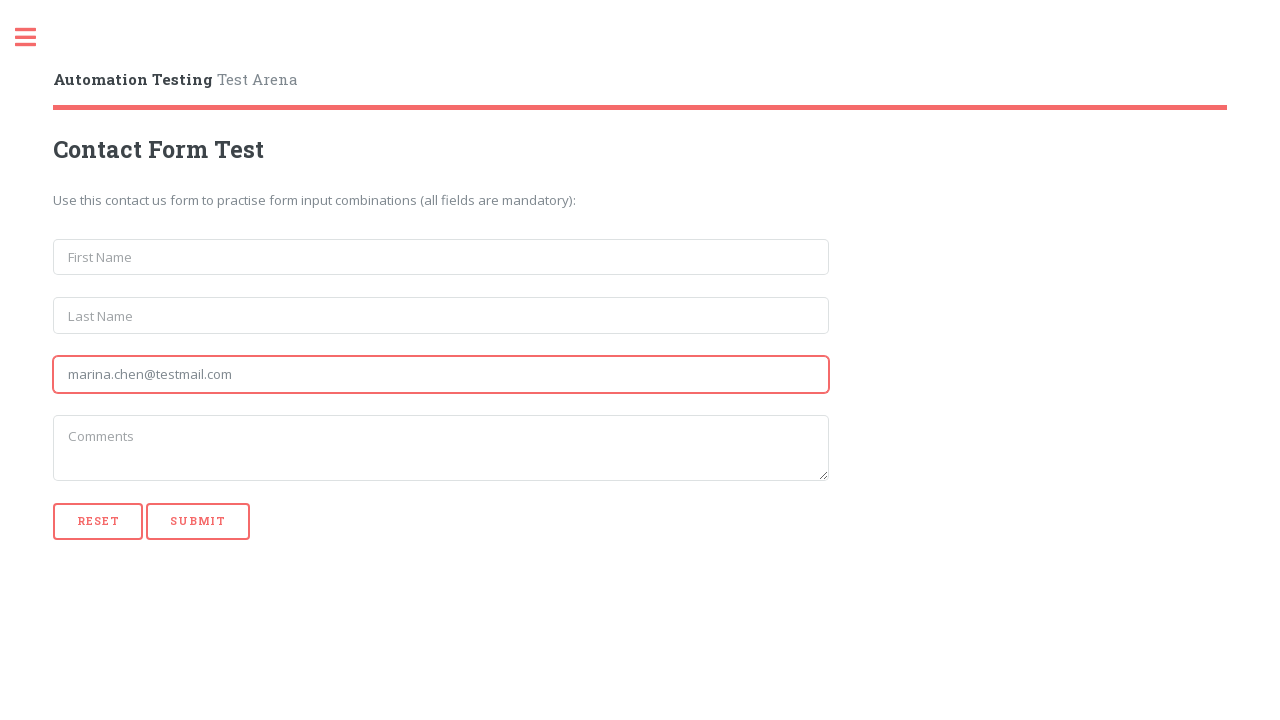

Filled comments field with 'This is a test inquiry about your services.' on textarea[placeholder='Comments']
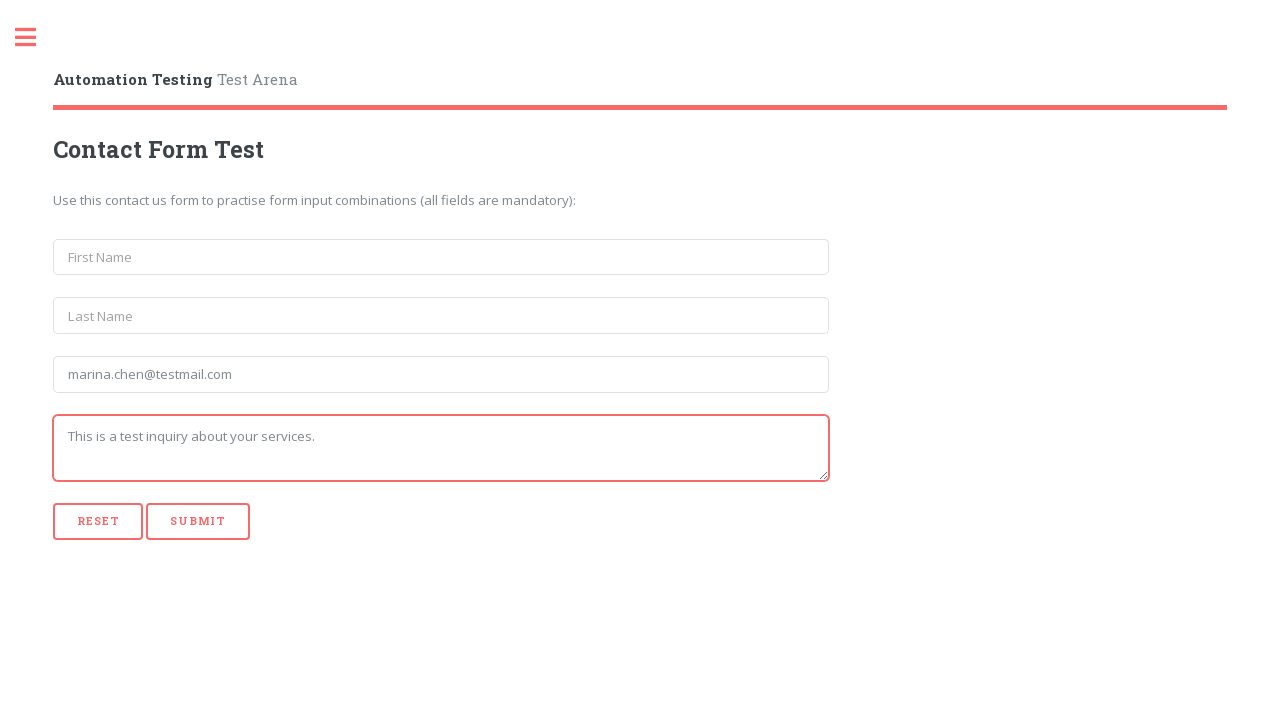

Filled first name field with 'Marina' on input[placeholder='First Name']
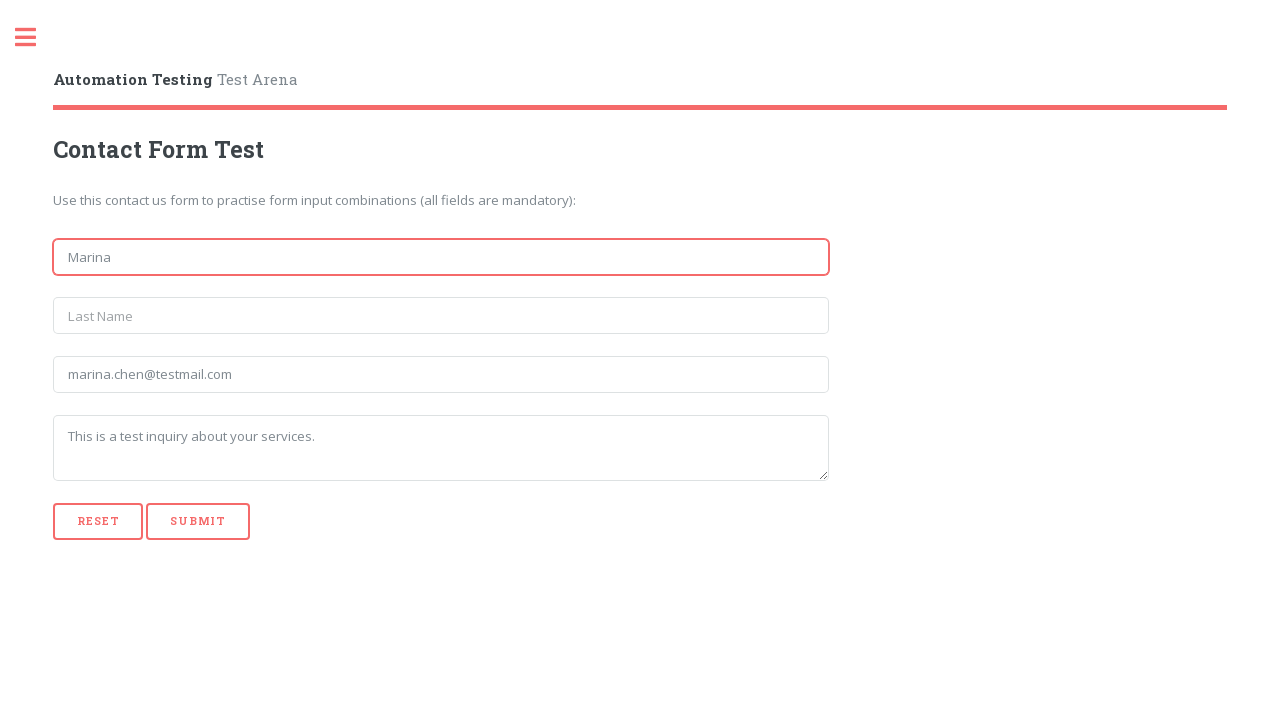

Filled last name field with 'Chen' on input[placeholder='Last Name']
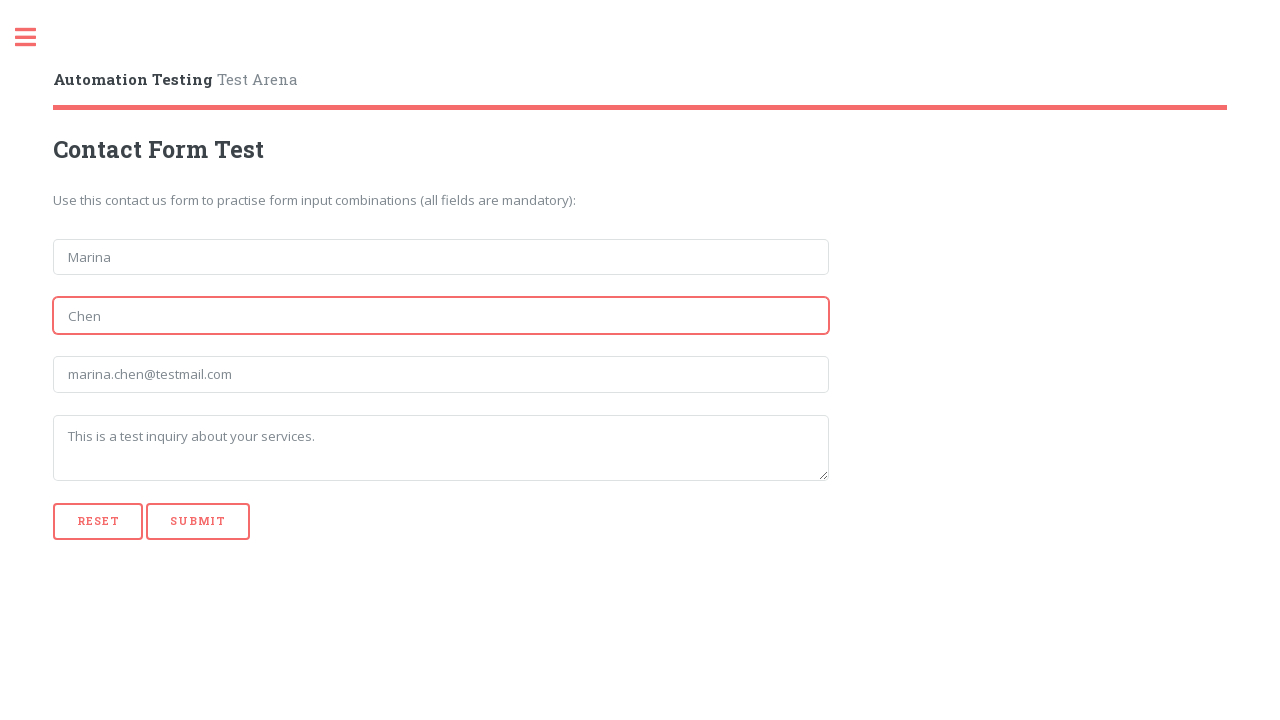

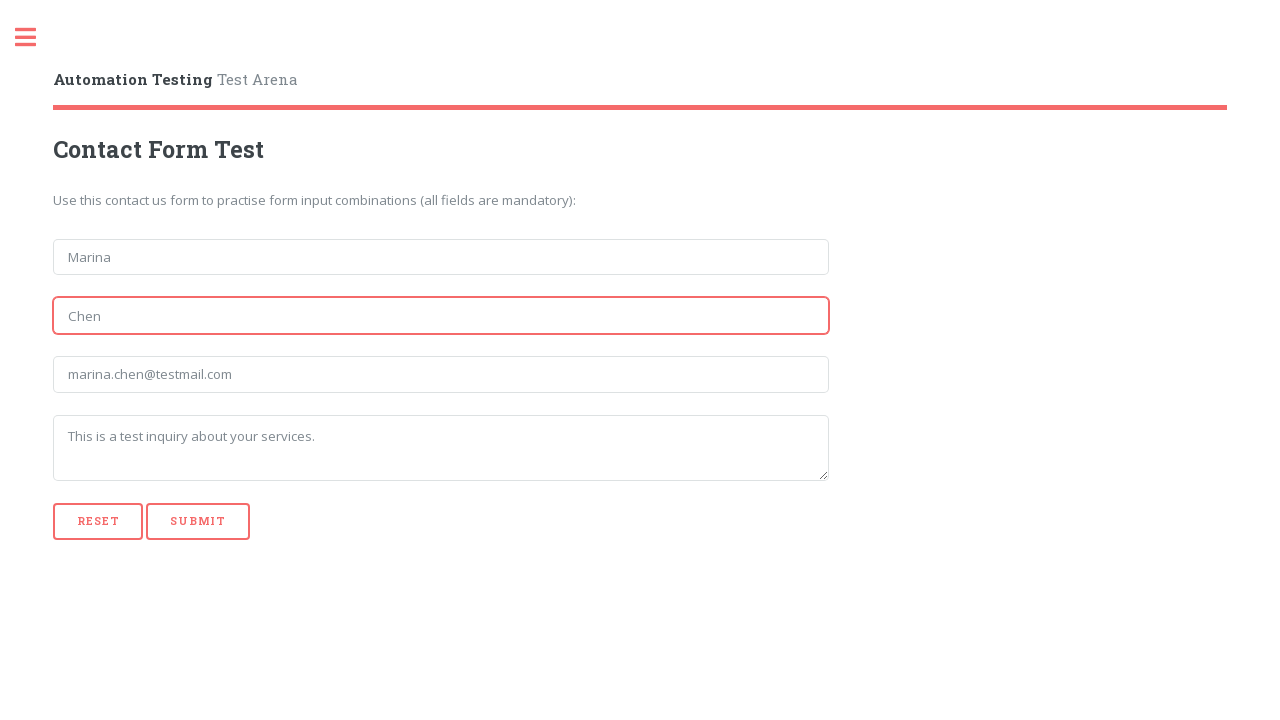